Completes the entire multiplication table quiz (10 questions) and verifies that the results page is displayed with the "Результат" (Result) title.

Starting URL: https://onlinetestpad.com/ru/test/68962-tablica-umnozheniya

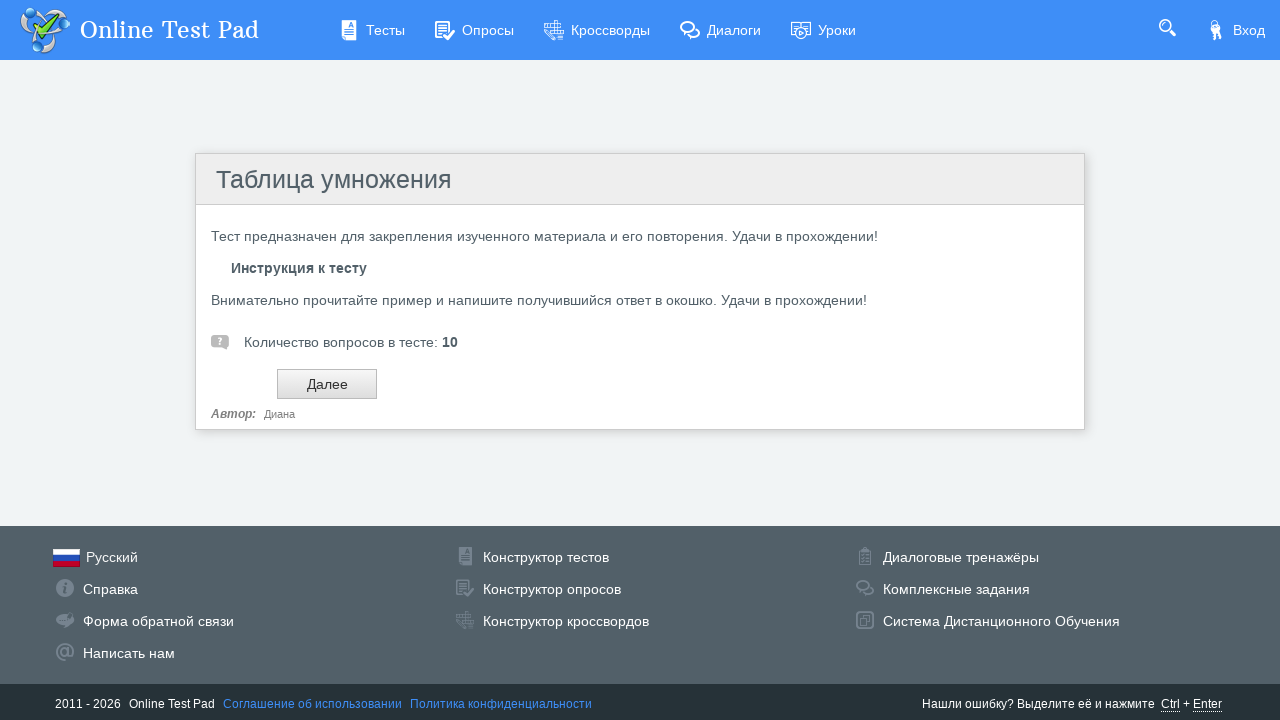

Clicked Next button to start the multiplication table quiz at (327, 384) on input#btnNext
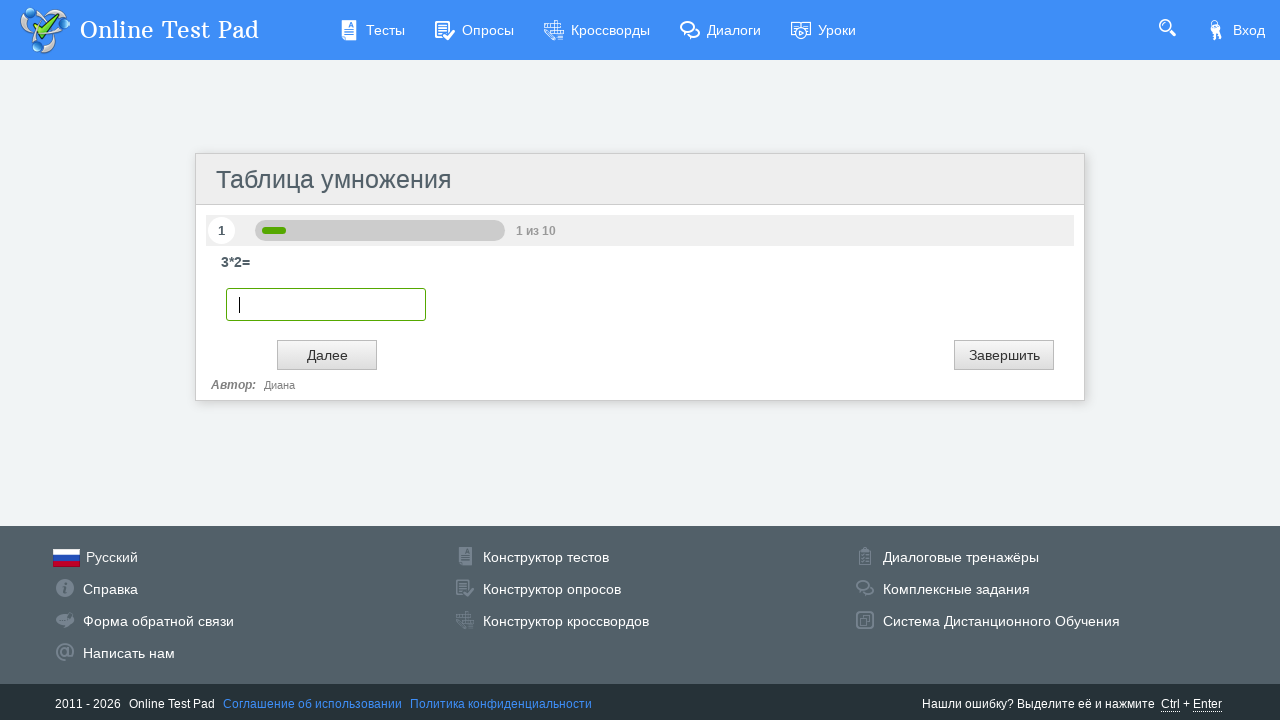

Entered answer '10' for question 1 on input.otp-textbox.digit
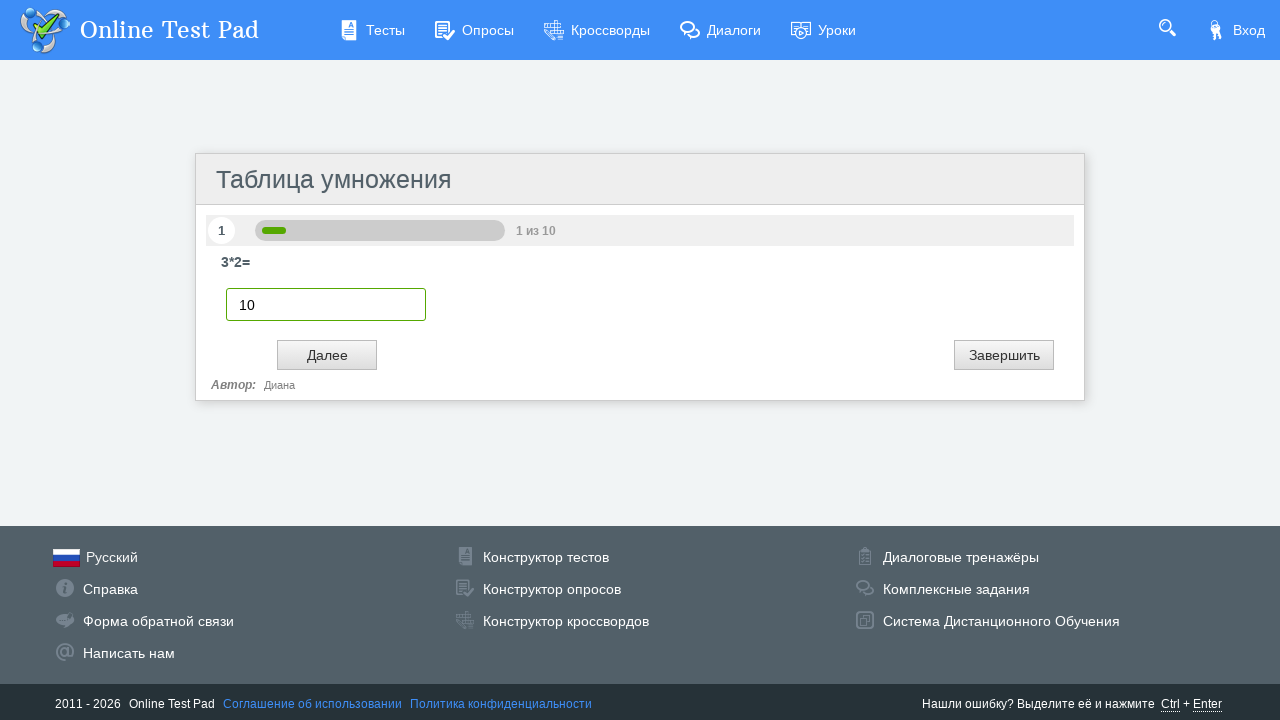

Clicked Next button to proceed from question 1 at (327, 355) on input#btnNext
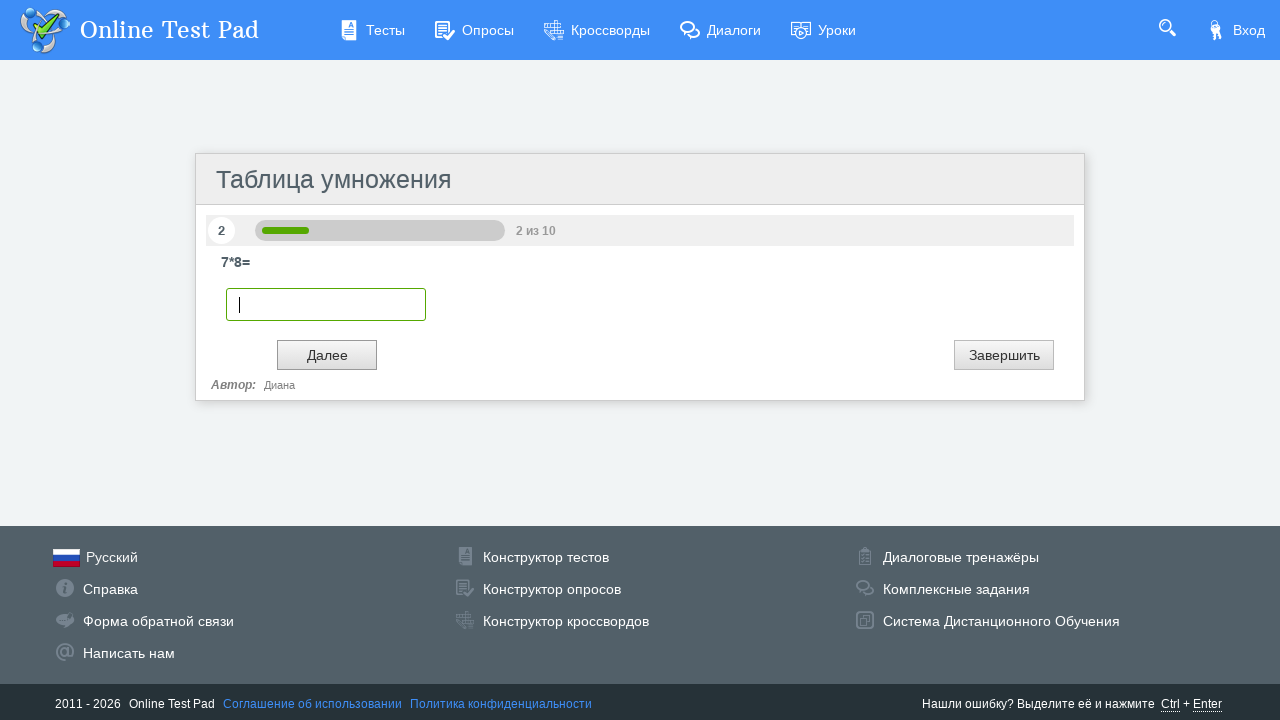

Entered answer '10' for question 2 on input.otp-textbox.digit
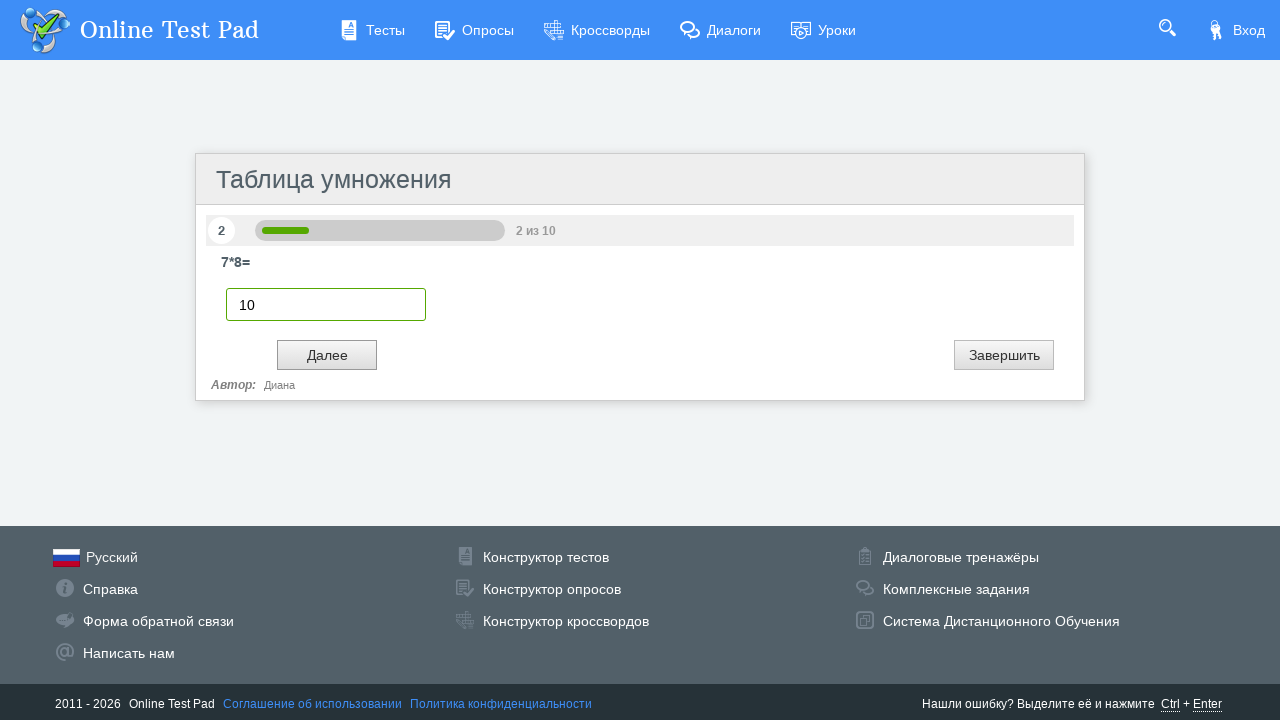

Clicked Next button to proceed from question 2 at (327, 355) on input#btnNext
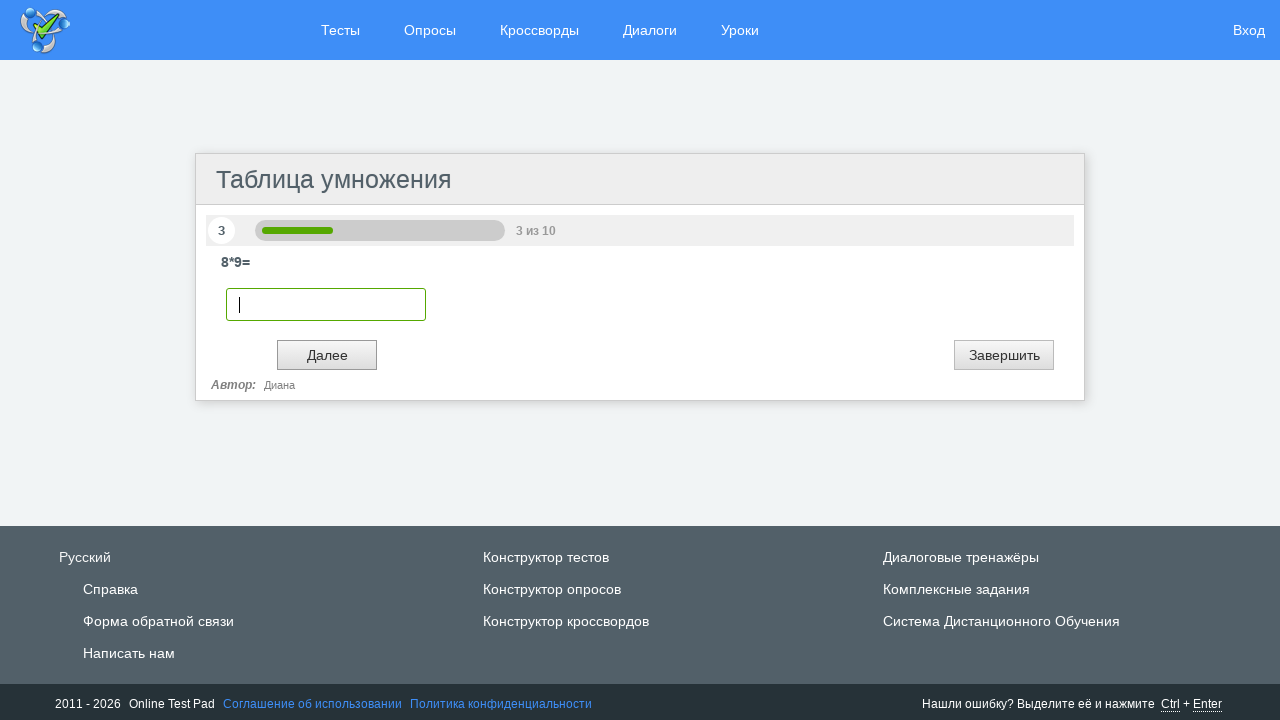

Entered answer '10' for question 3 on input.otp-textbox.digit
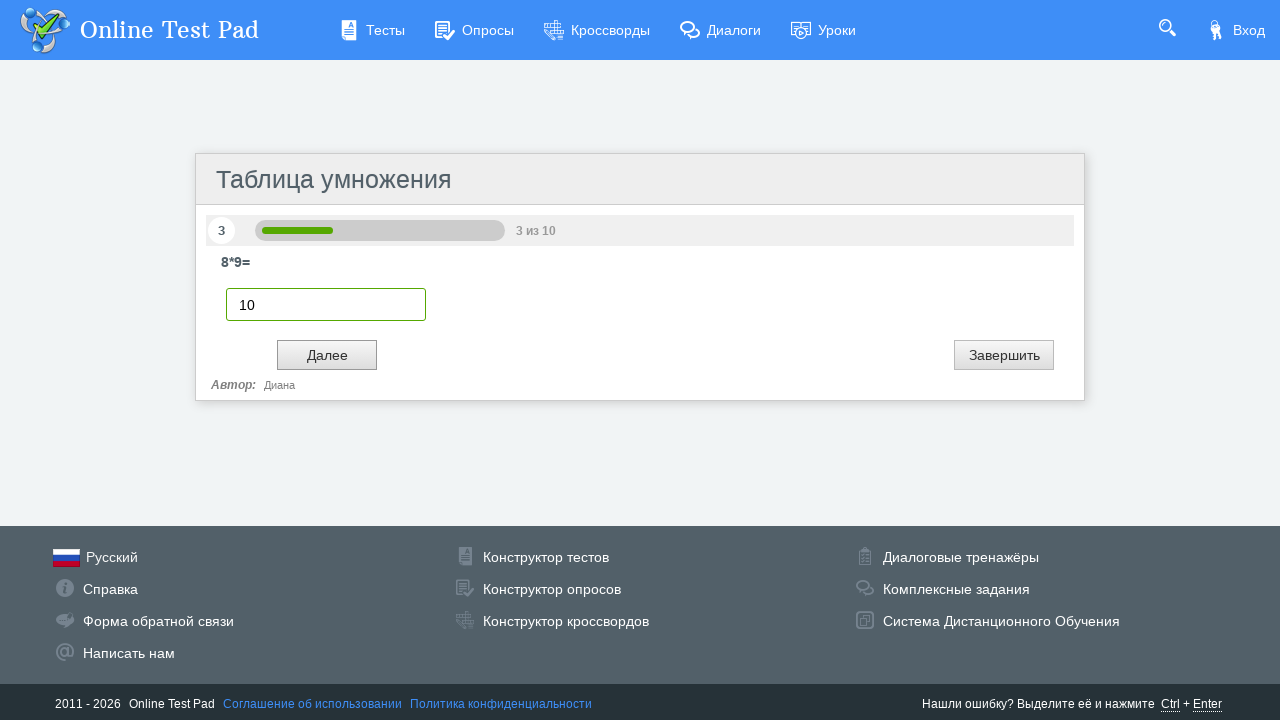

Clicked Next button to proceed from question 3 at (327, 355) on input#btnNext
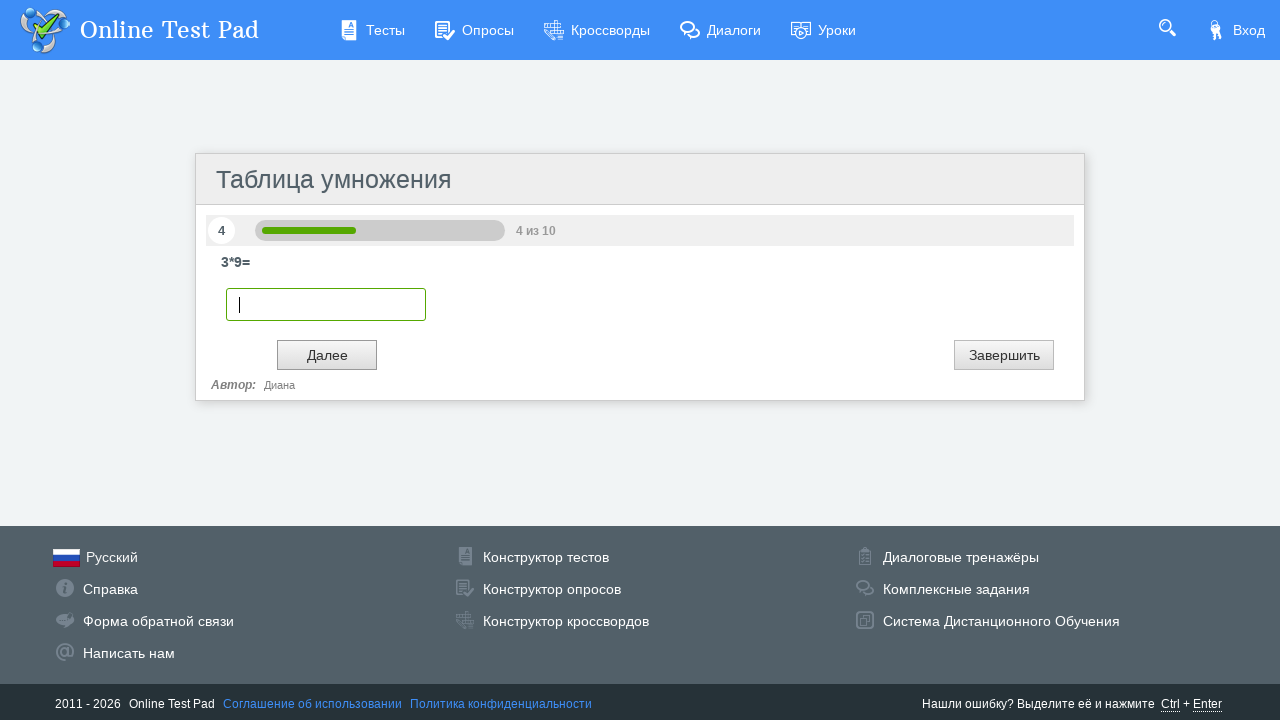

Entered answer '10' for question 4 on input.otp-textbox.digit
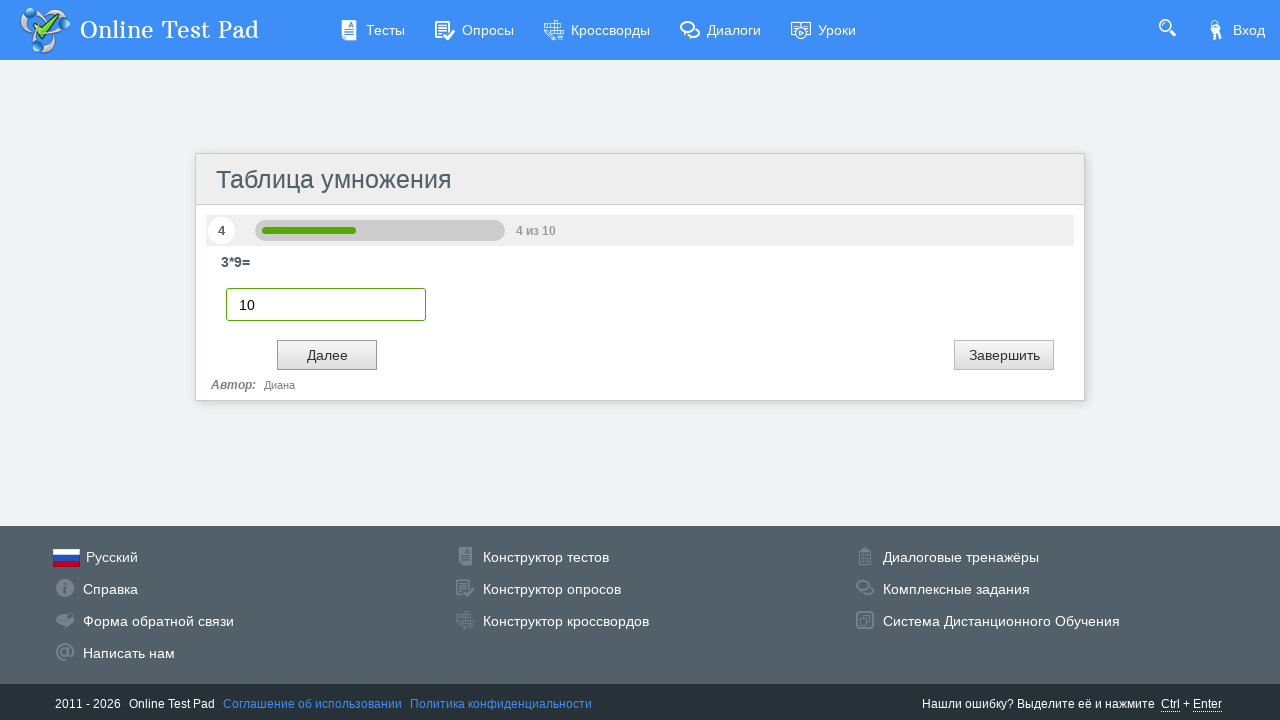

Clicked Next button to proceed from question 4 at (327, 355) on input#btnNext
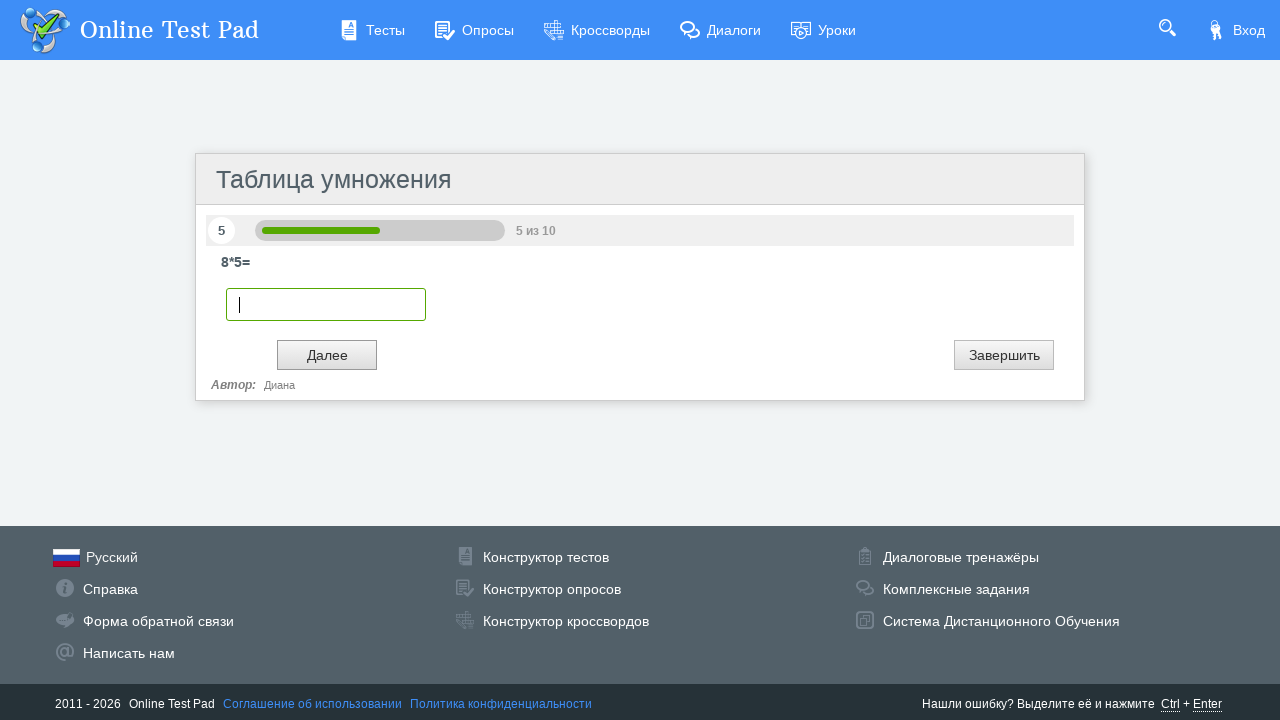

Entered answer '10' for question 5 on input.otp-textbox.digit
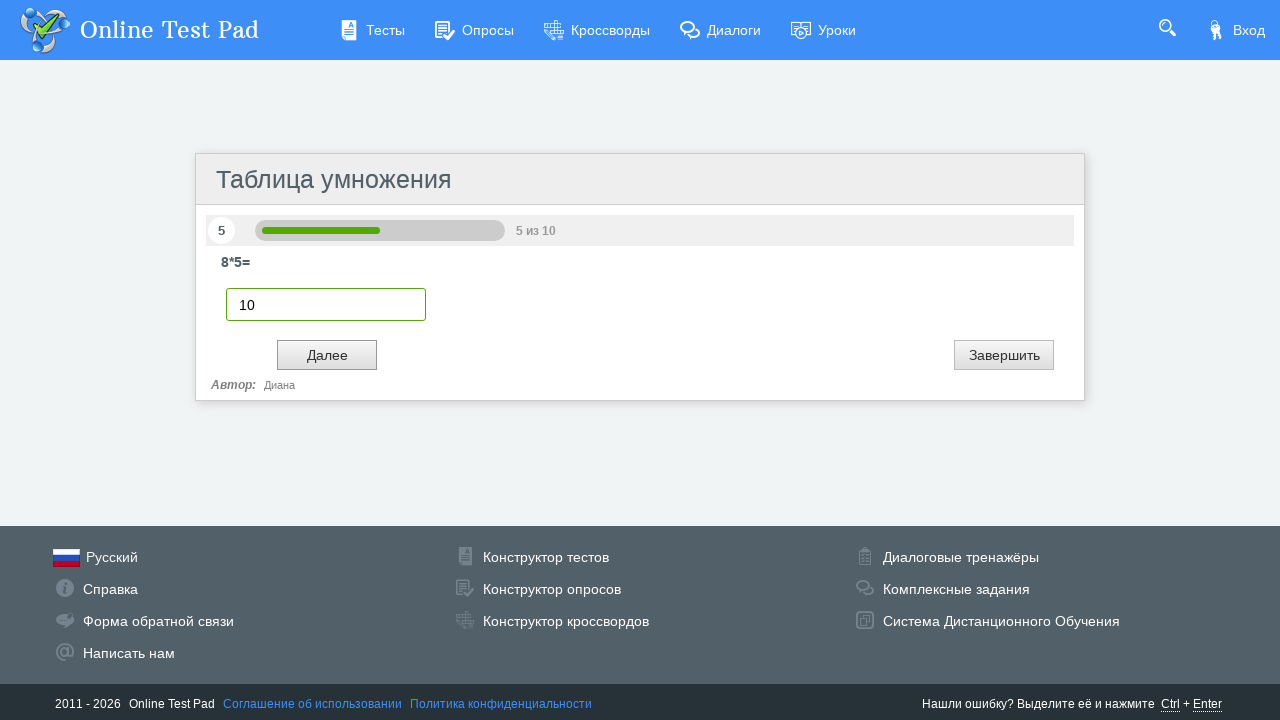

Clicked Next button to proceed from question 5 at (327, 355) on input#btnNext
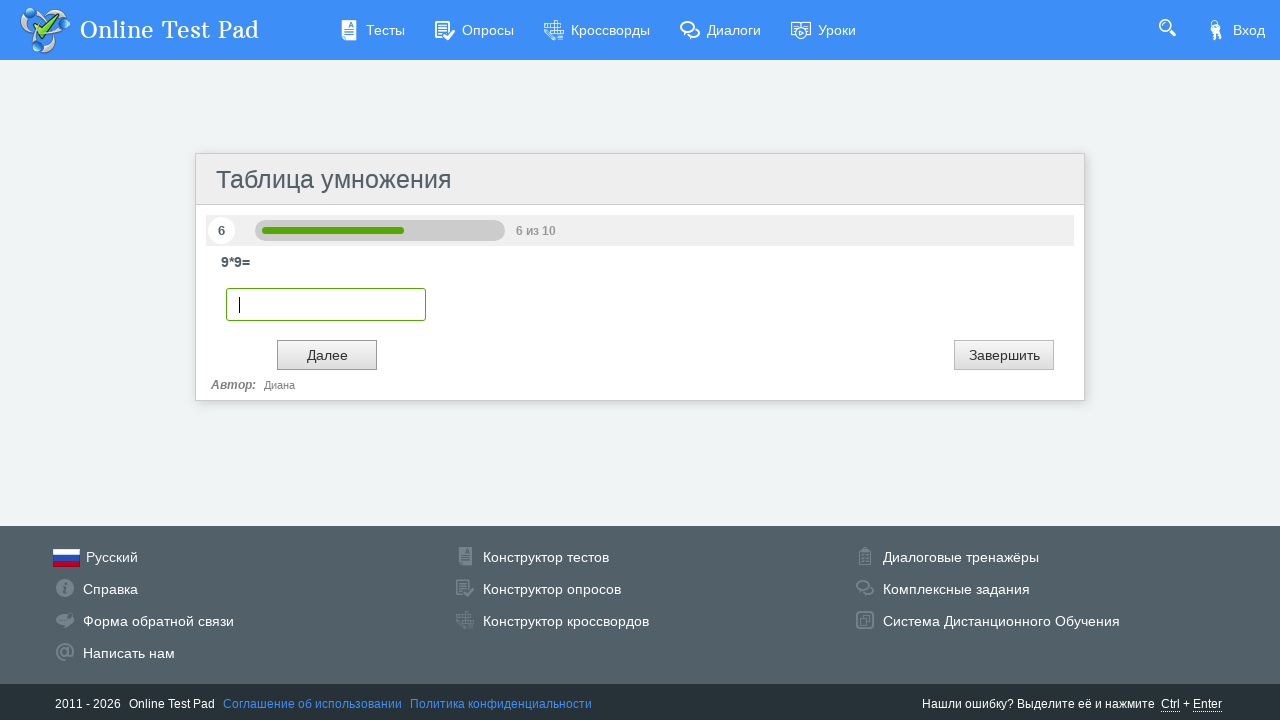

Entered answer '10' for question 6 on input.otp-textbox.digit
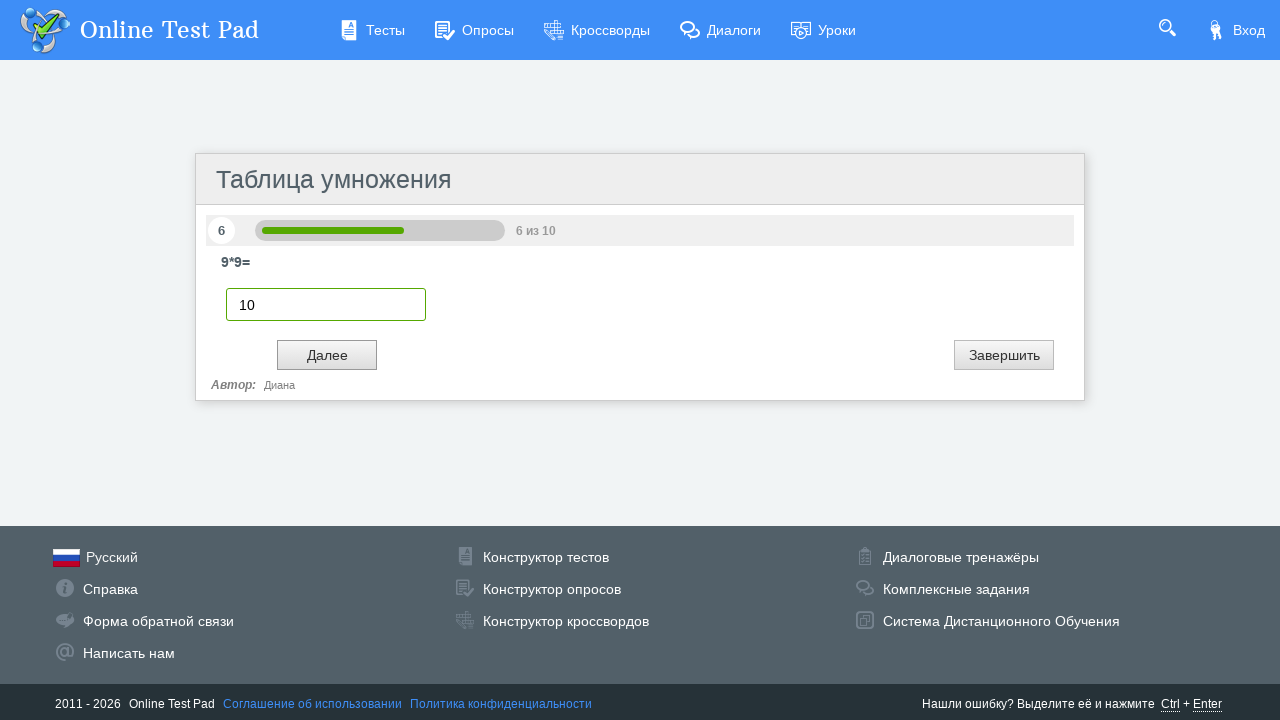

Clicked Next button to proceed from question 6 at (327, 355) on input#btnNext
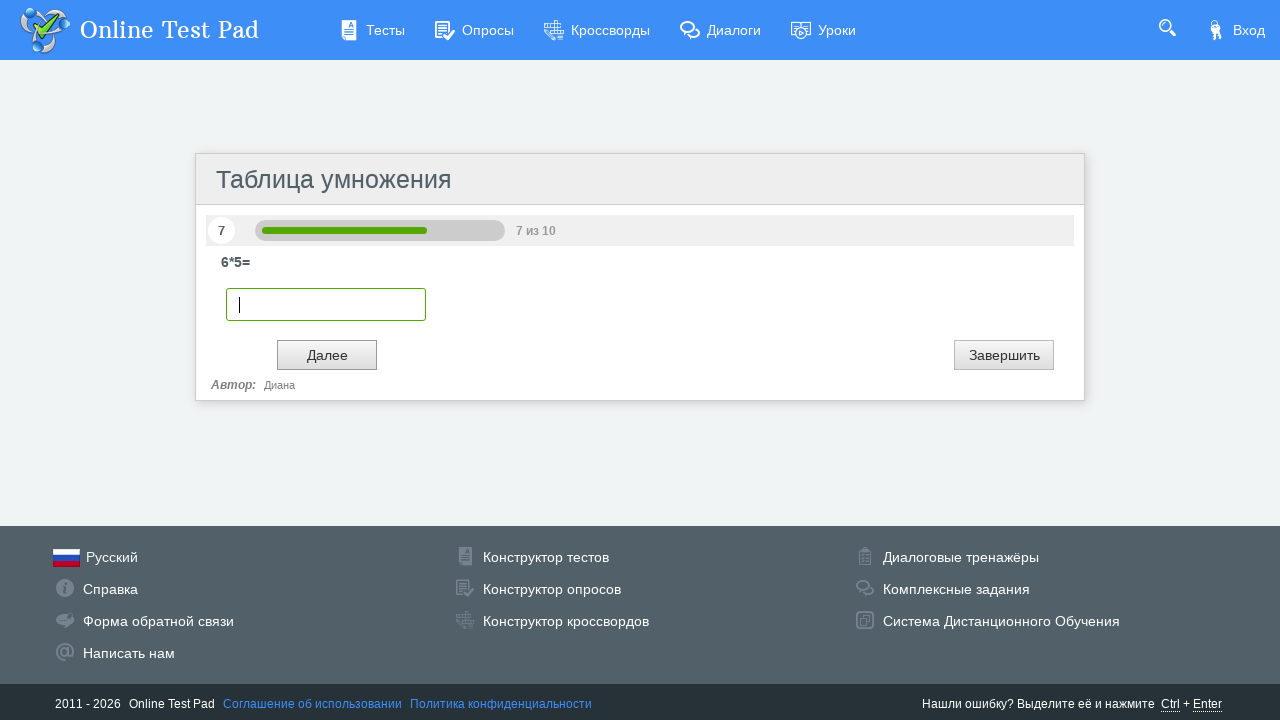

Entered answer '10' for question 7 on input.otp-textbox.digit
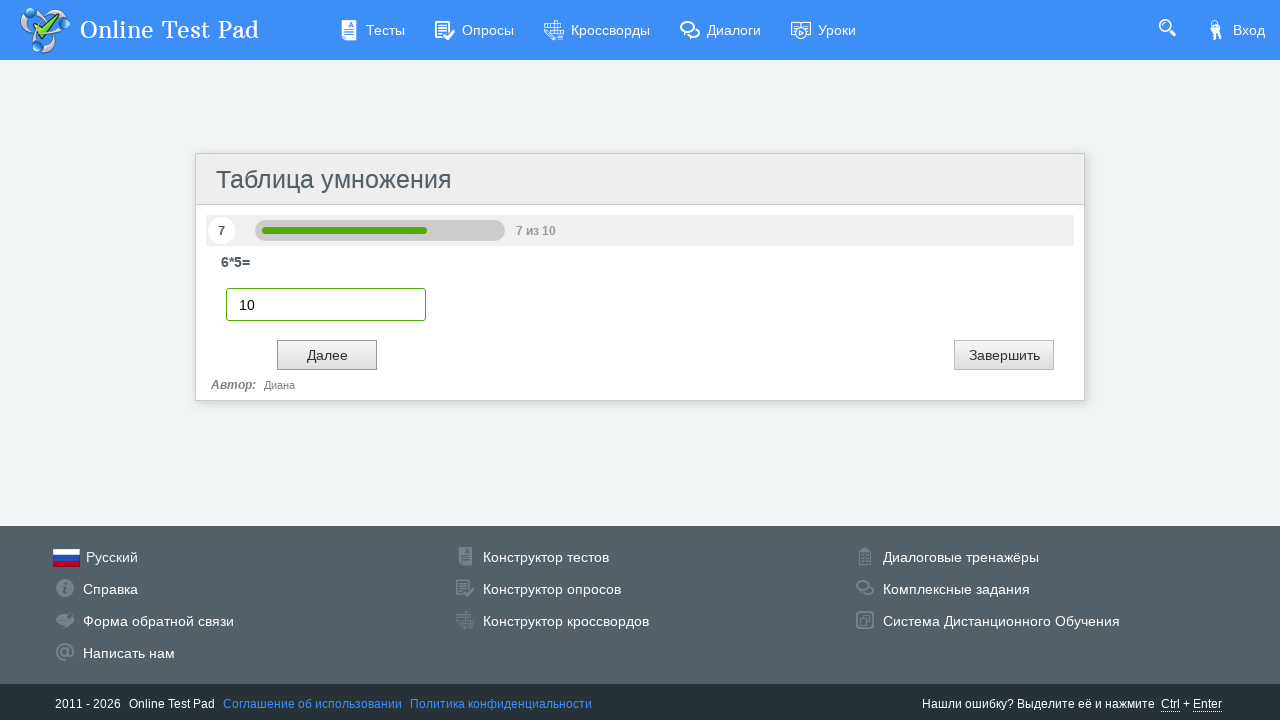

Clicked Next button to proceed from question 7 at (327, 355) on input#btnNext
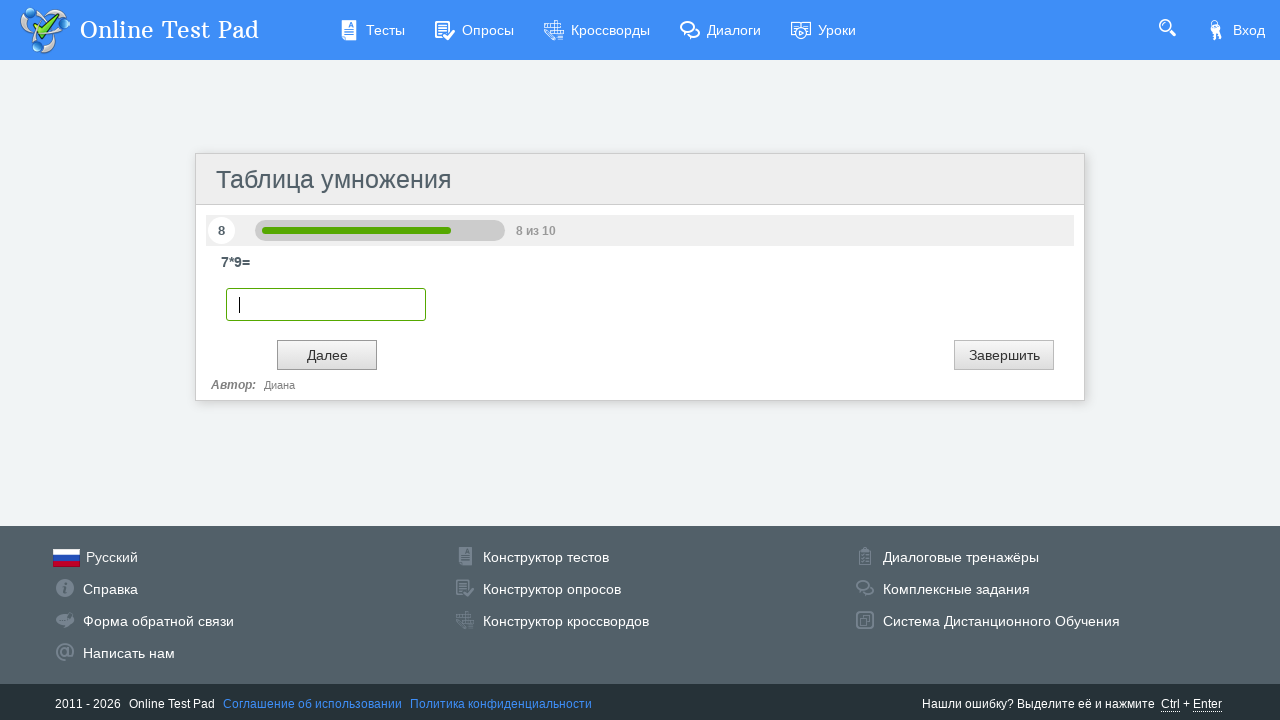

Entered answer '10' for question 8 on input.otp-textbox.digit
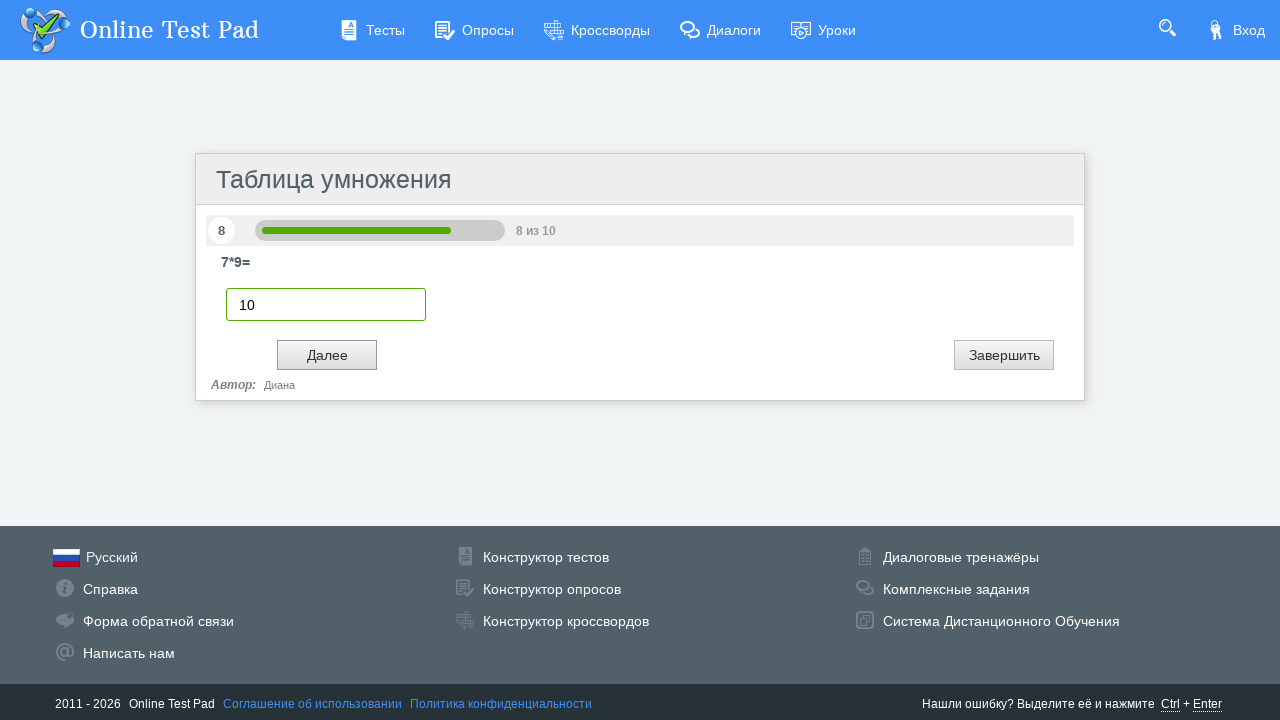

Clicked Next button to proceed from question 8 at (327, 355) on input#btnNext
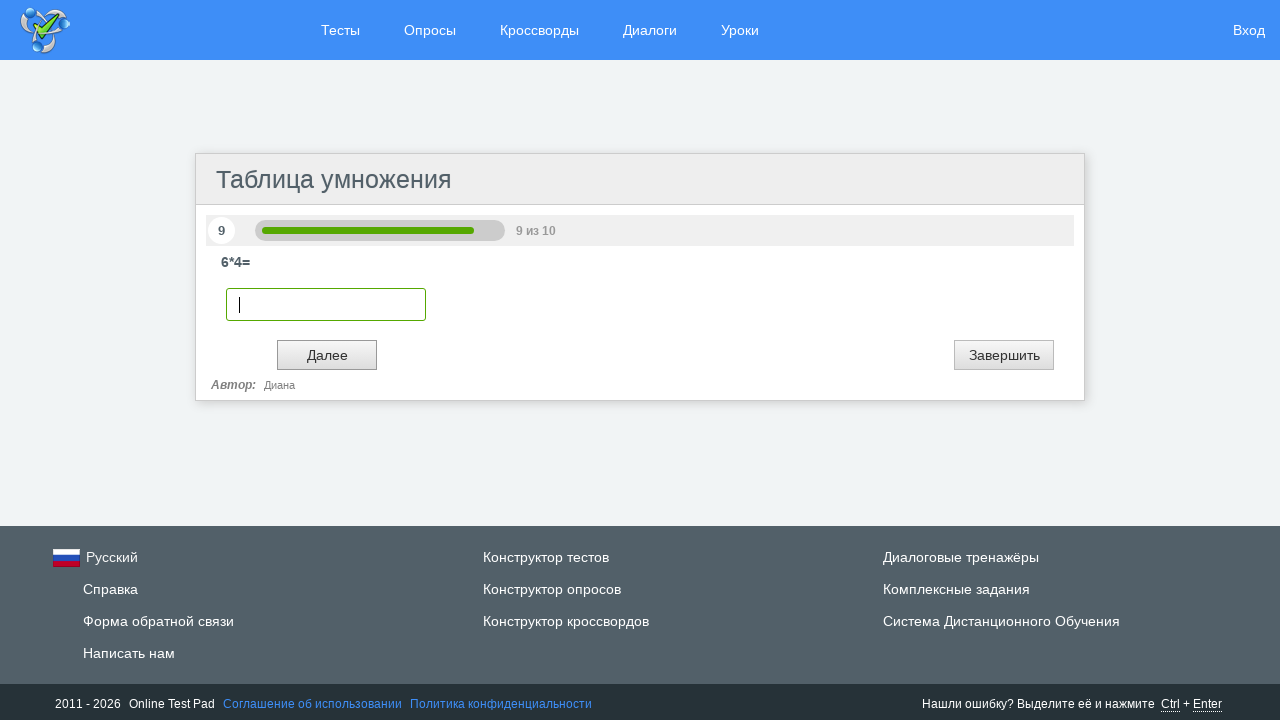

Entered answer '10' for question 9 on input.otp-textbox.digit
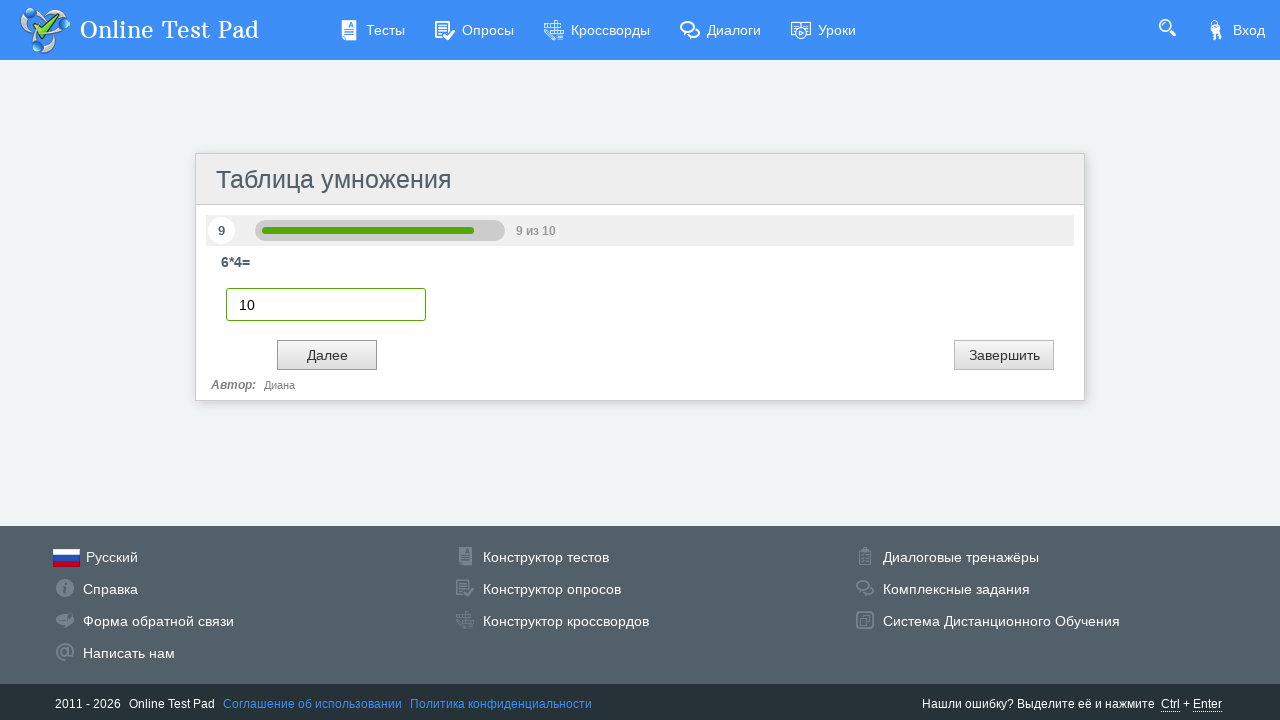

Clicked Next button to proceed from question 9 at (327, 355) on input#btnNext
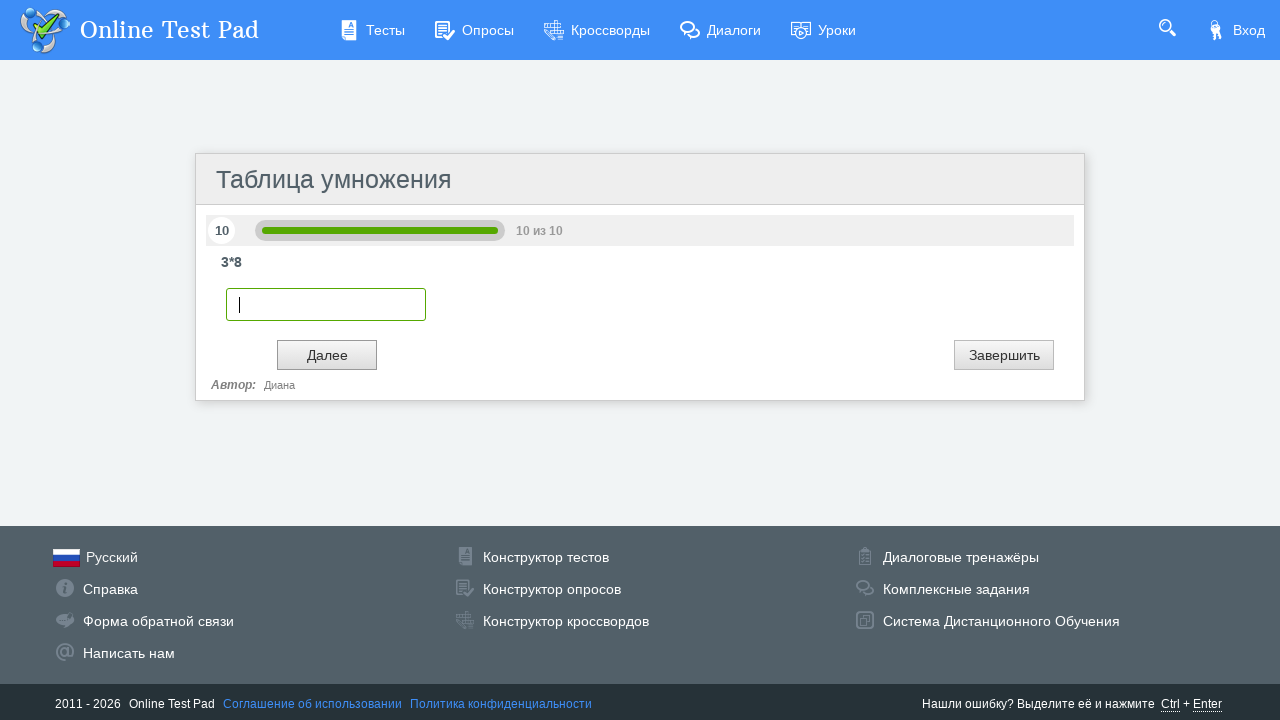

Entered answer '10' for question 10 on input.otp-textbox.digit
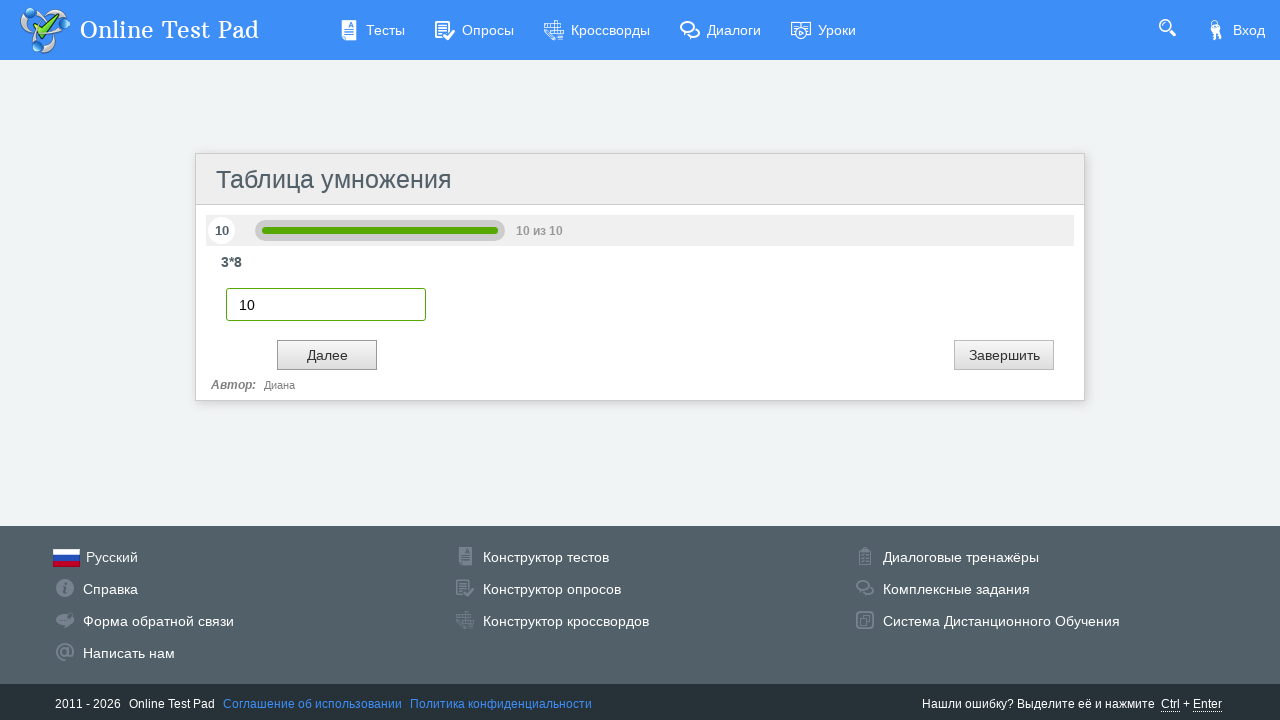

Clicked Next button to proceed from question 10 at (327, 355) on input#btnNext
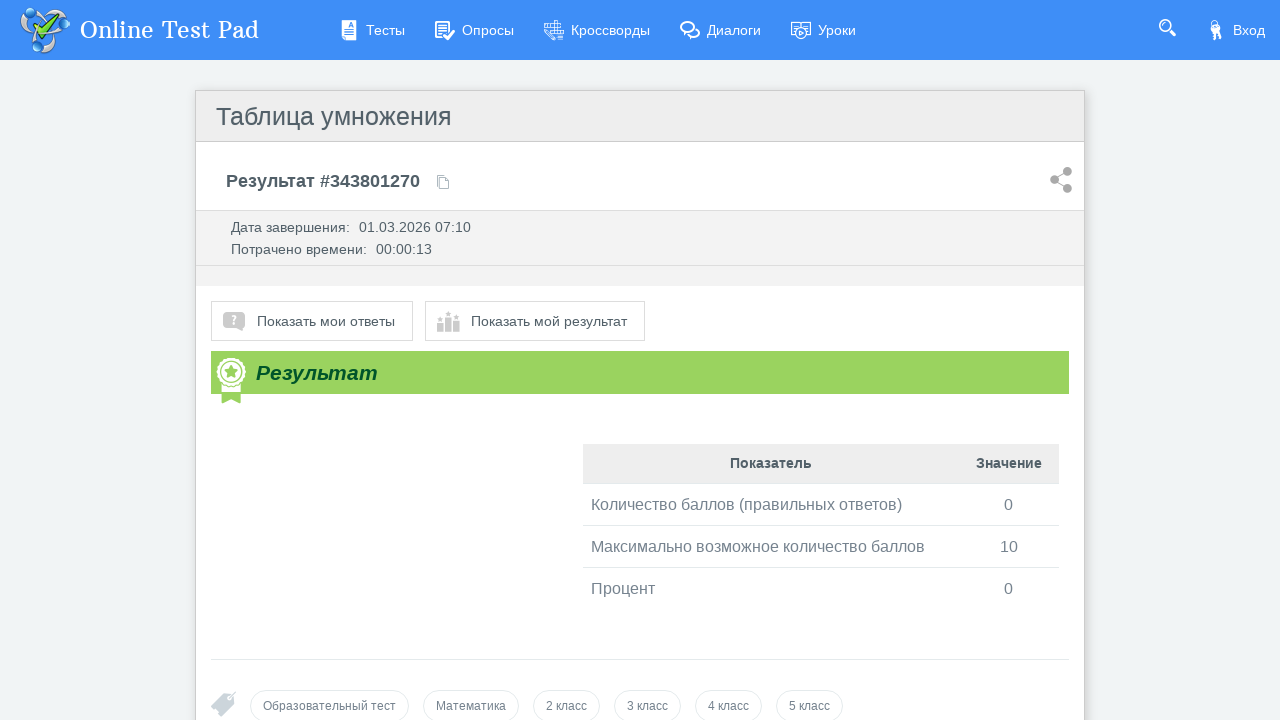

Retrieved result page title text
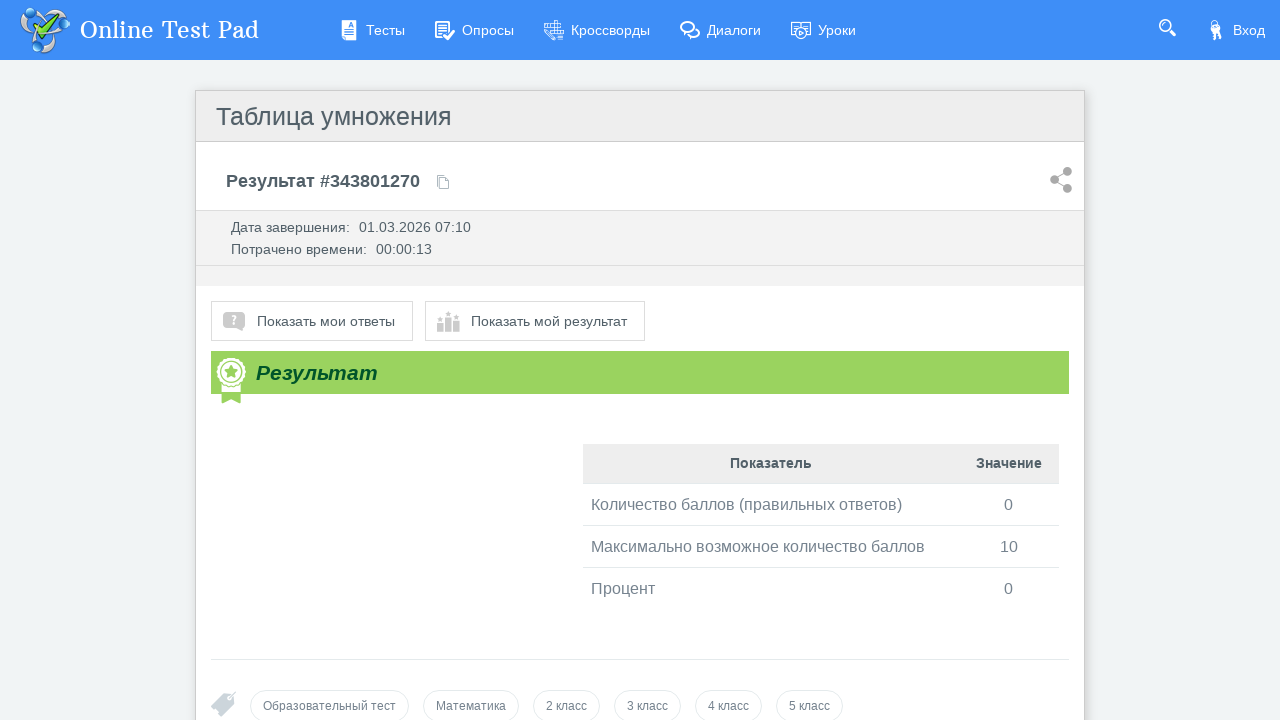

Verified that result page displays 'Результат' (Result) title
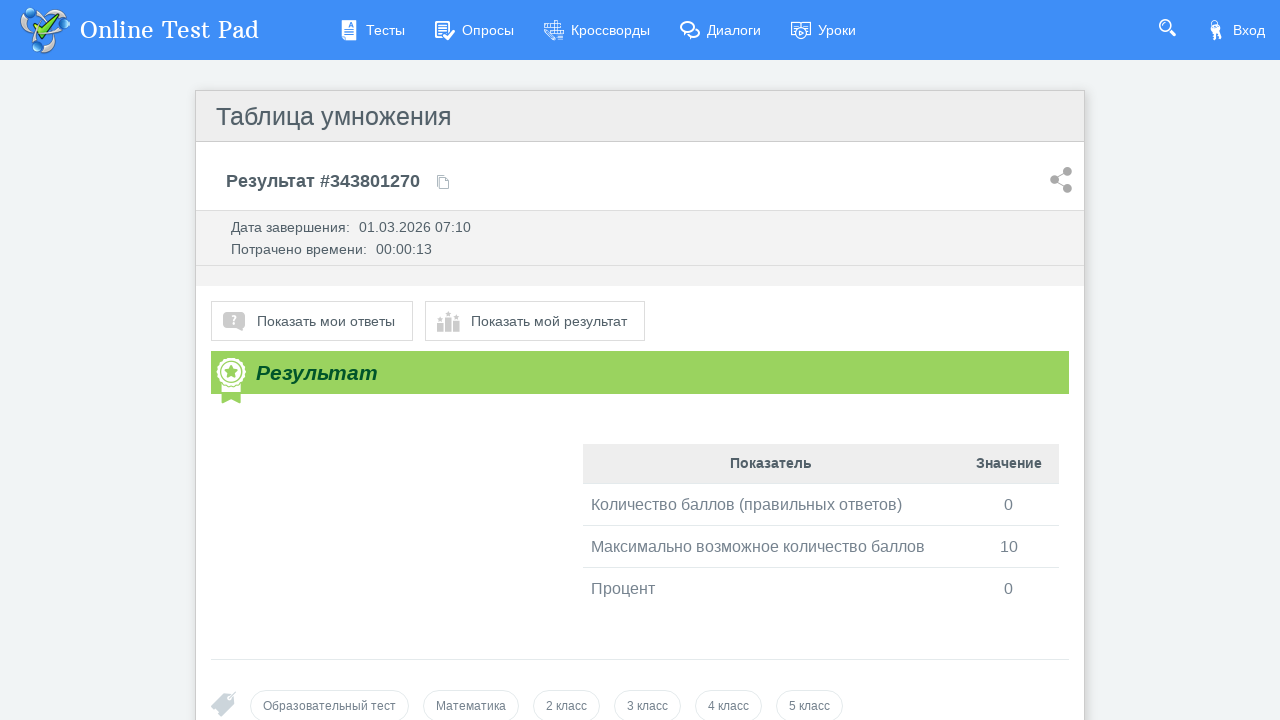

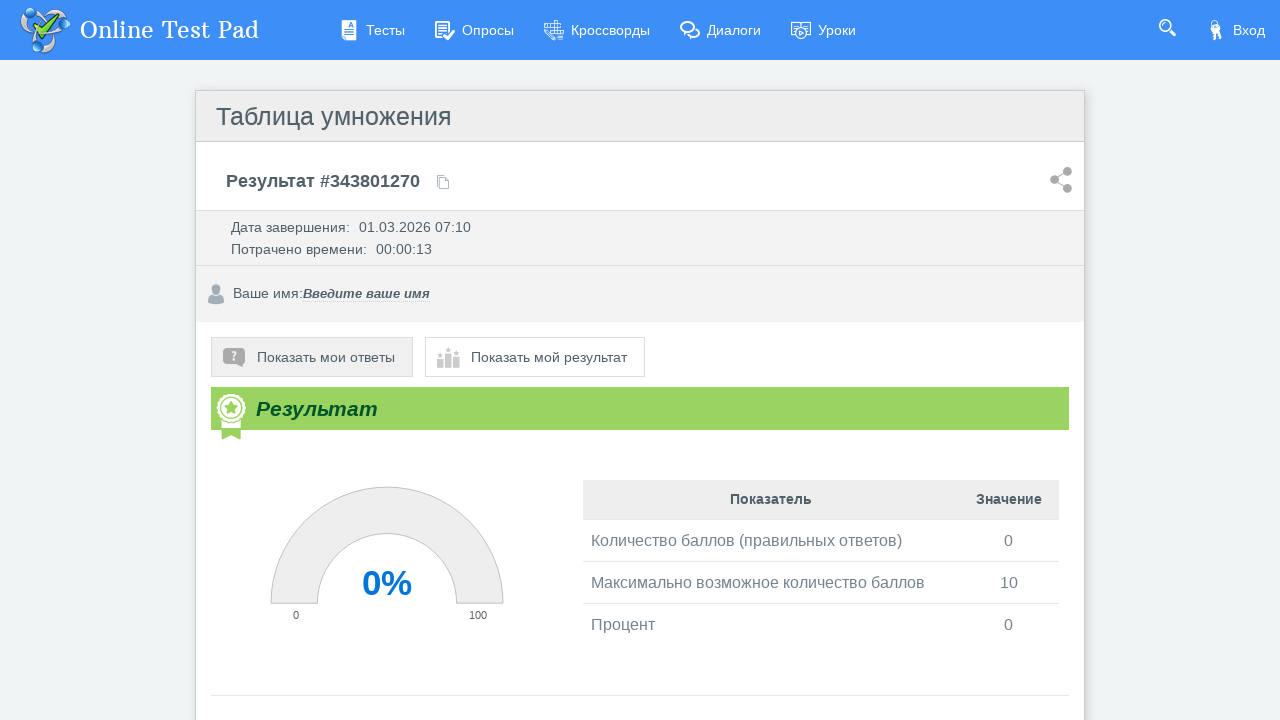